Tests drag and drop functionality on jQuery UI demo page by dragging an element to a drop target within an iframe

Starting URL: https://jqueryui.com/droppable/

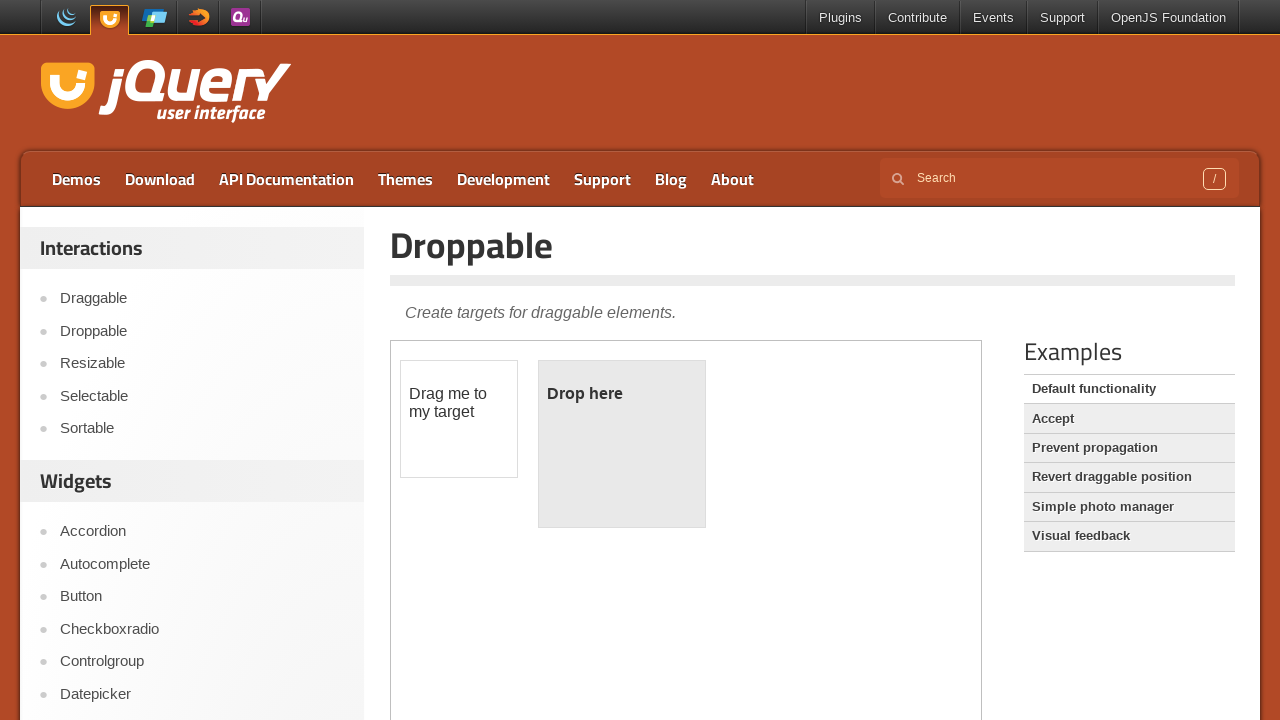

Located the first iframe containing the drag and drop demo
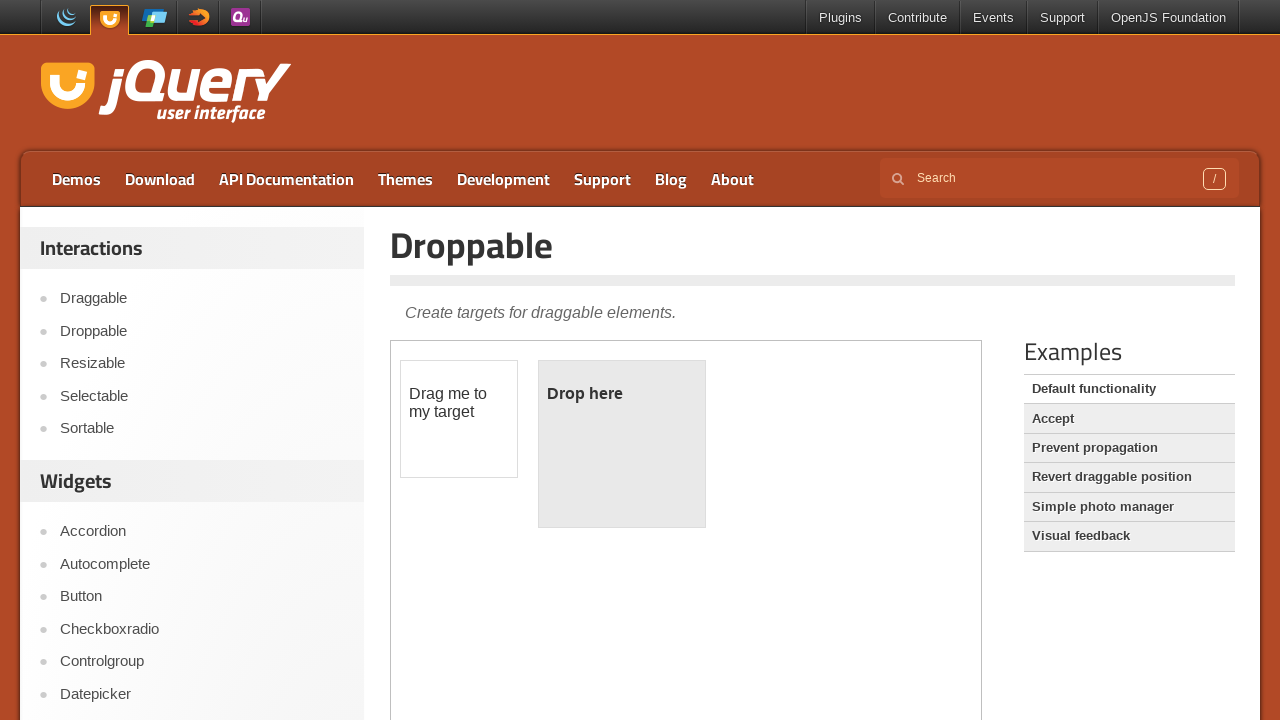

Located the draggable element (#draggable)
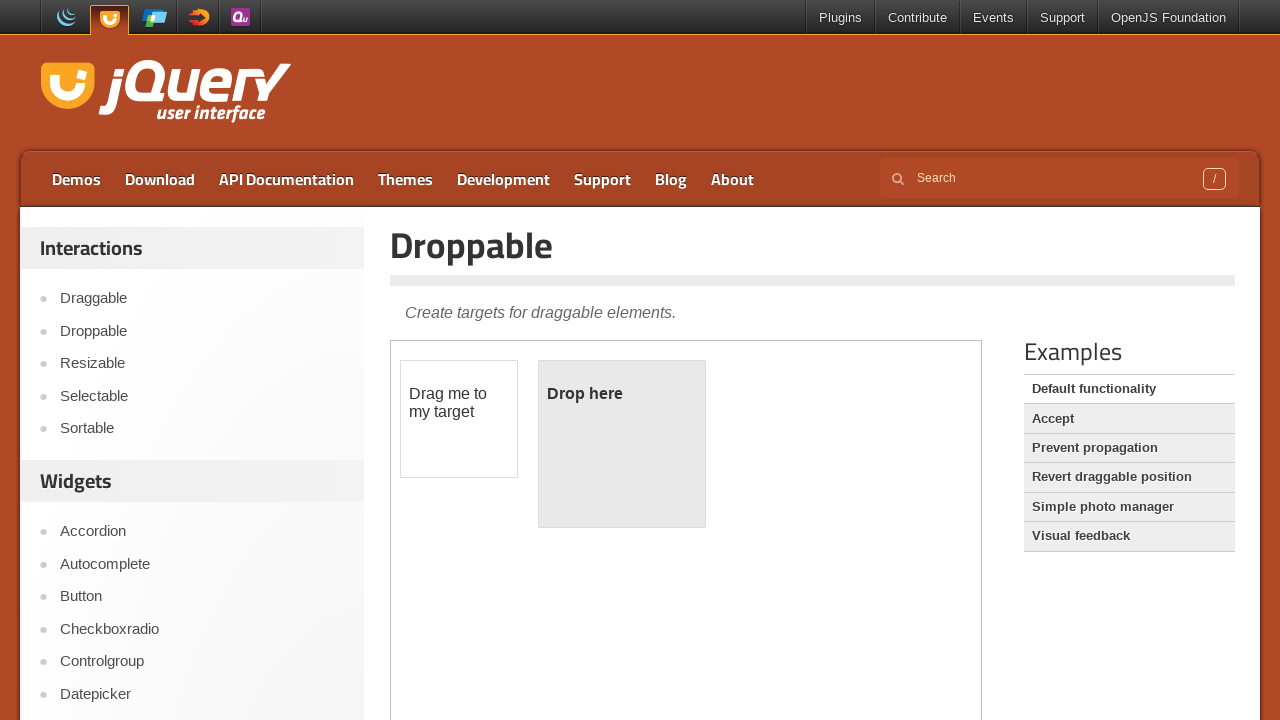

Located the droppable target element (#droppable)
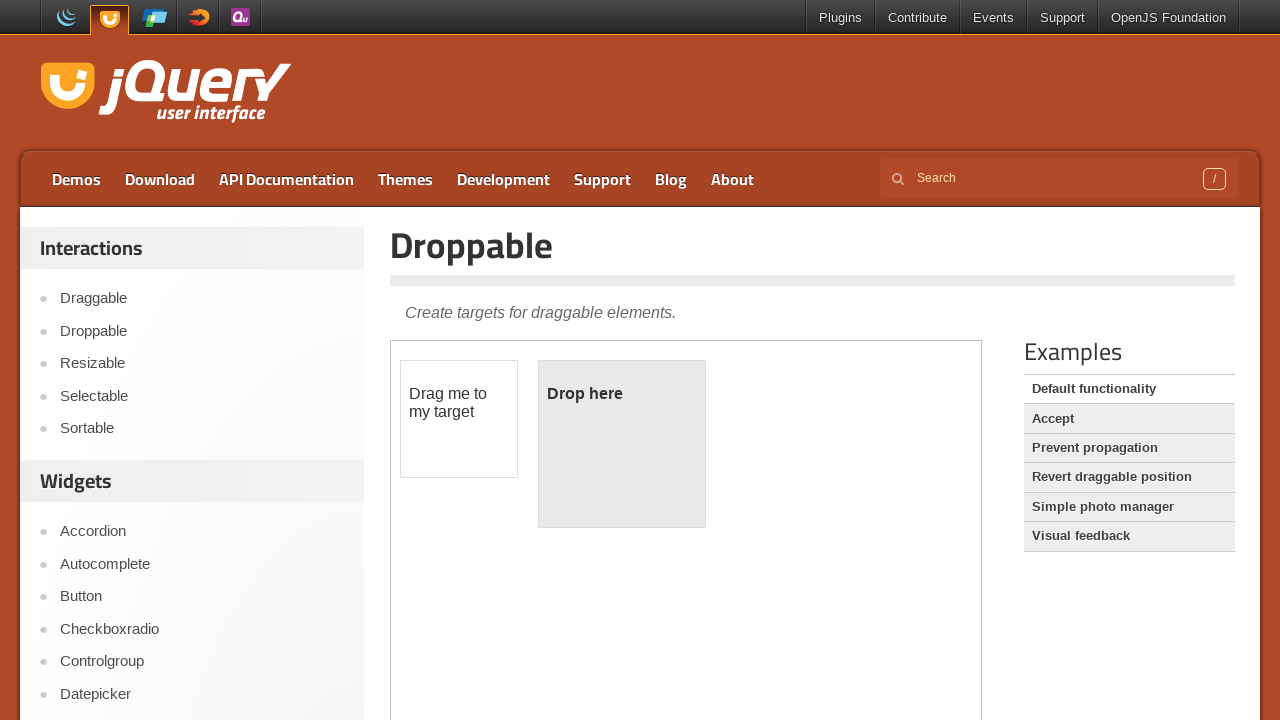

Successfully dragged draggable element to droppable target at (622, 444)
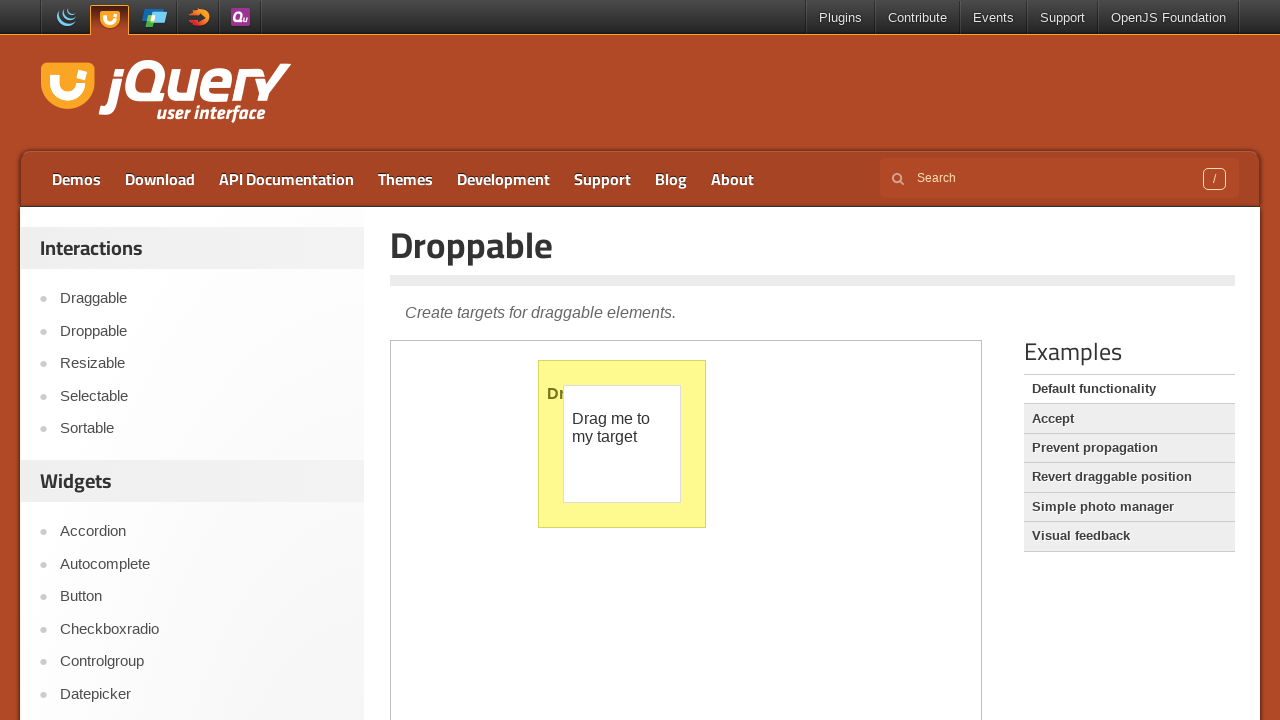

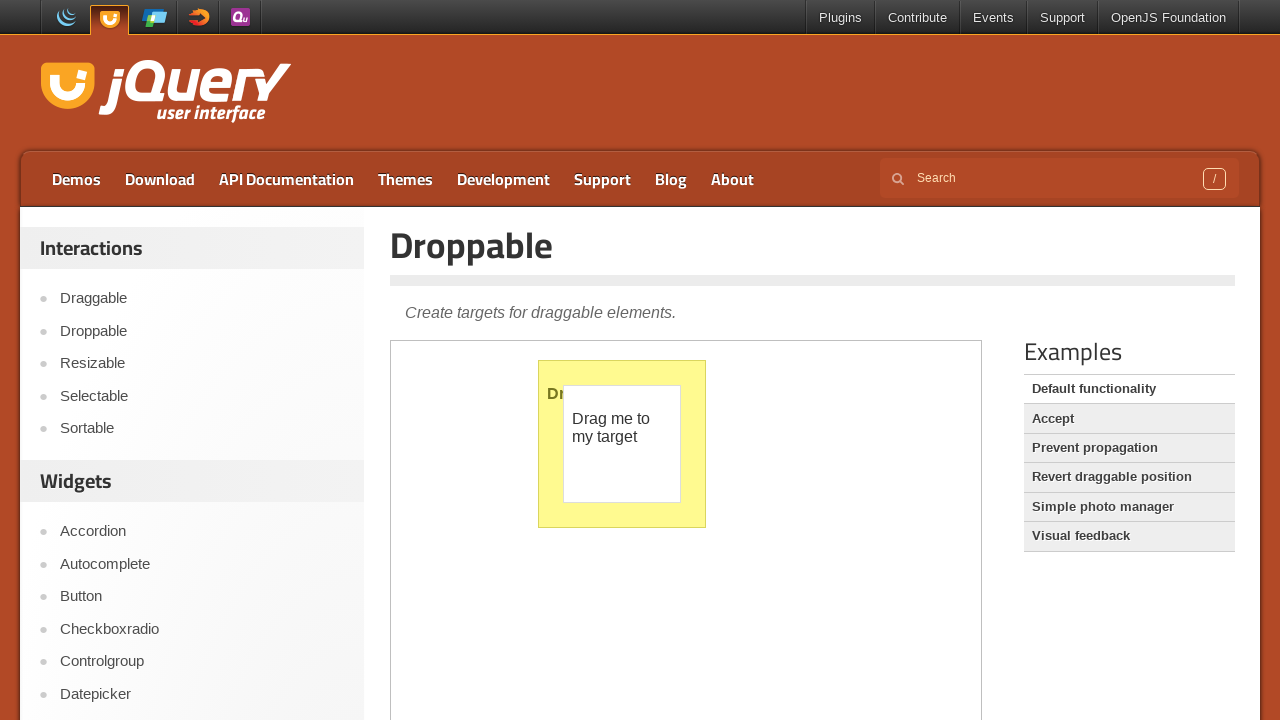